Tests the Spanish Instagram footer link by clicking "Síguenos" and verifying it opens the Instagram page in a new tab

Starting URL: https://english-creative.com/es/#contact

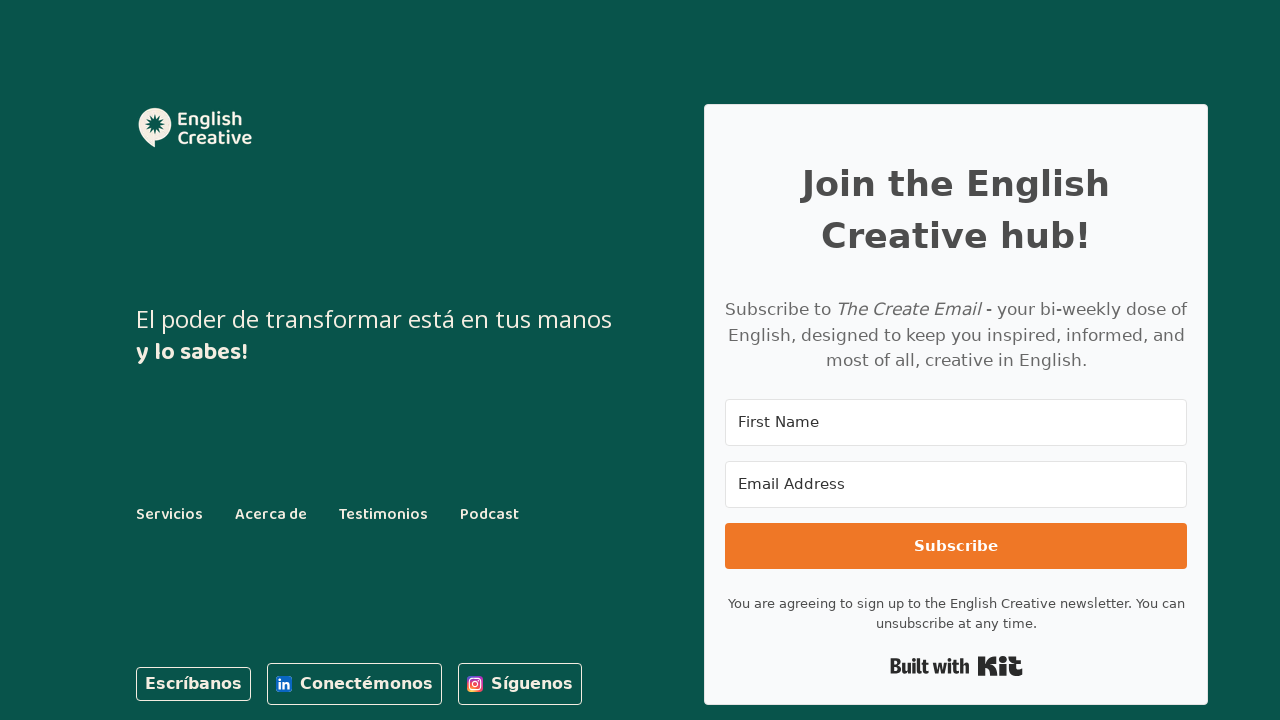

Clicked 'Síguenos' link to open Instagram in new tab at (520, 684) on internal:role=link[name="Síguenos"s]
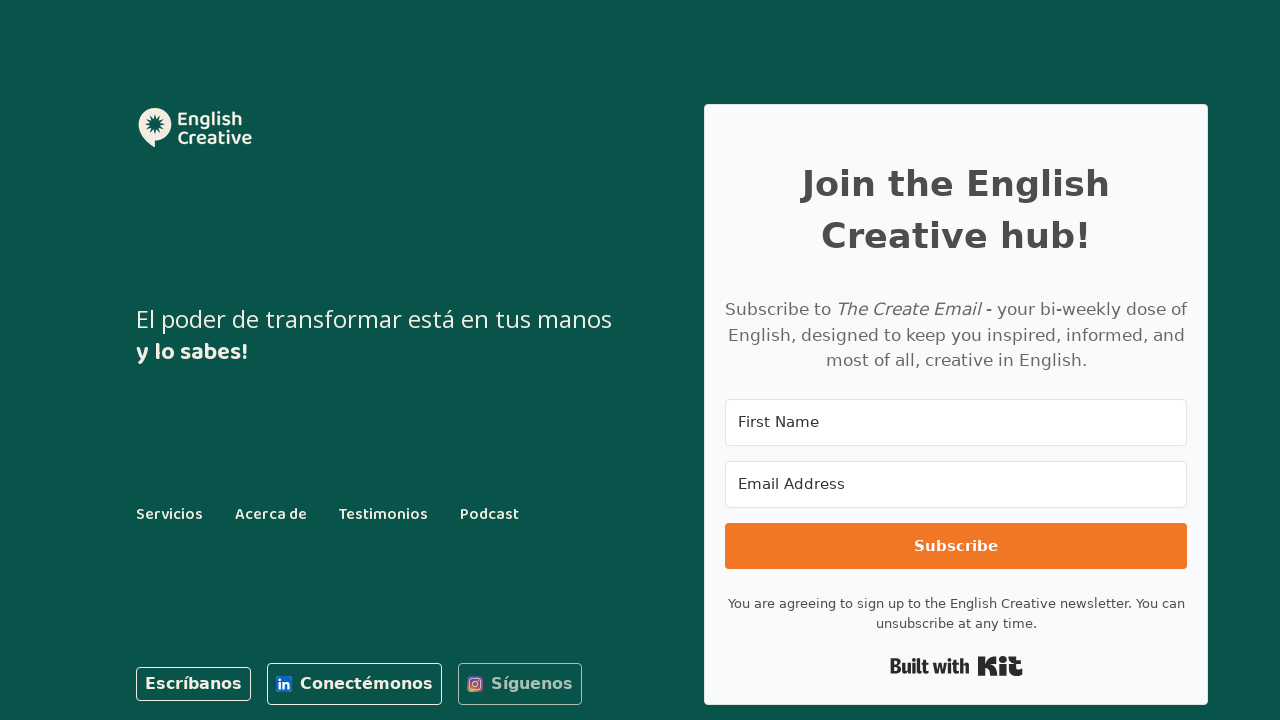

Captured new Instagram page from tab
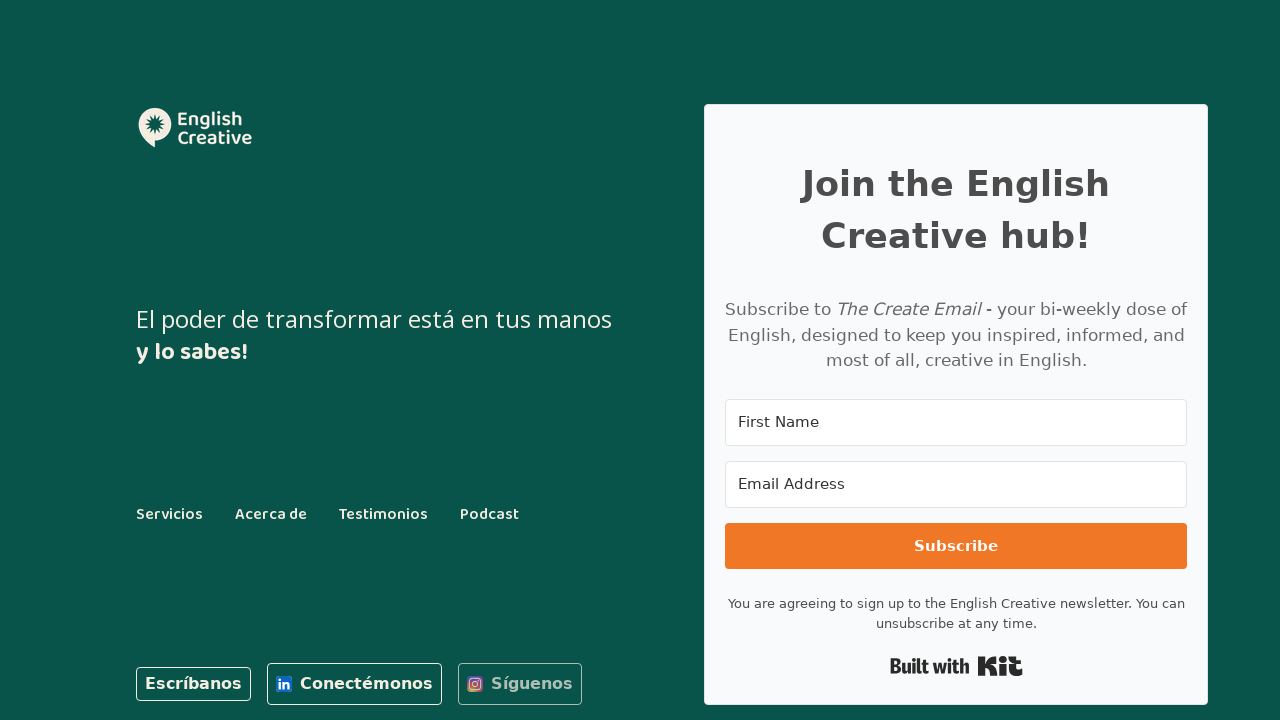

Instagram page loaded successfully
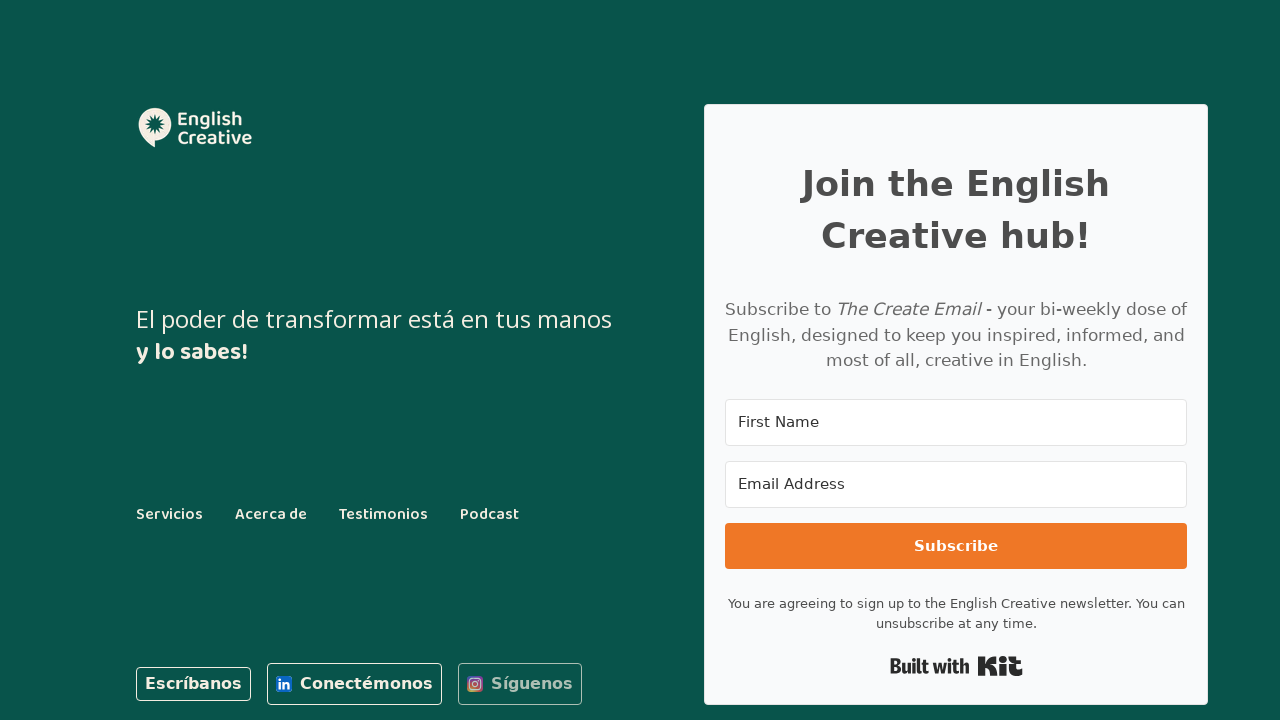

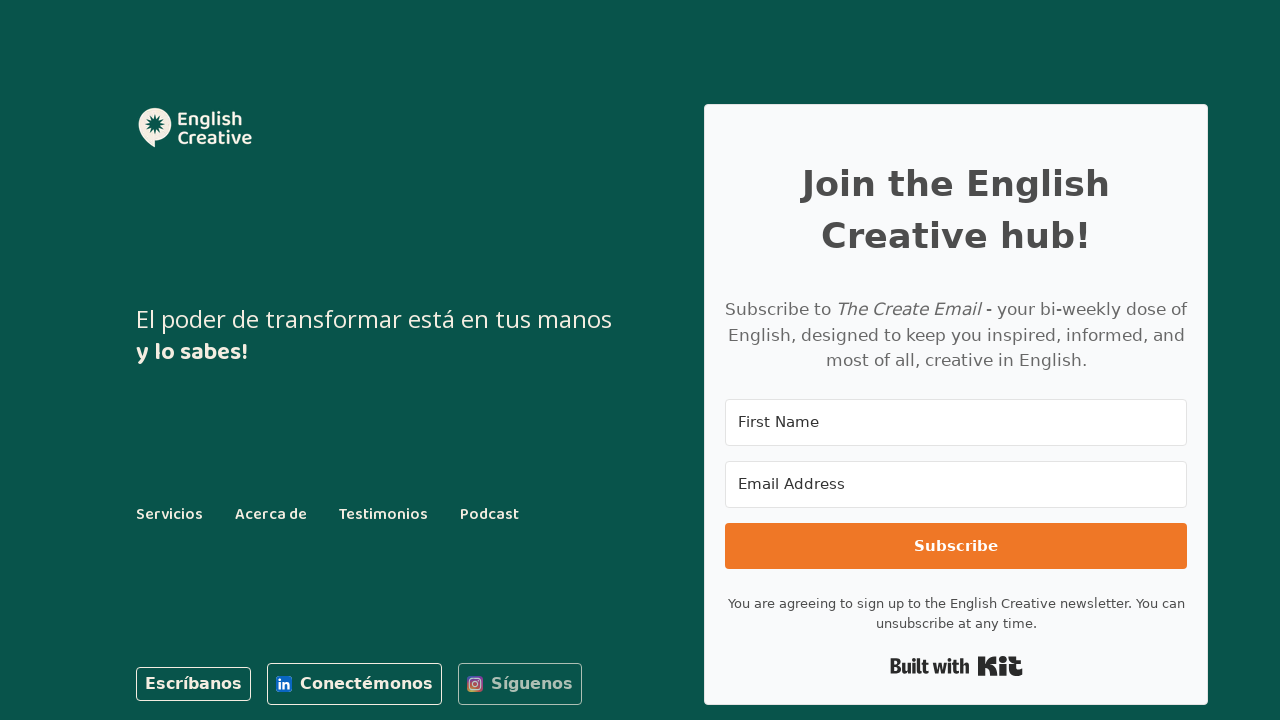